Tests division operation (8 ÷ 2 = 4) in the Desmos scientific calculator by clicking number and operator buttons and verifying the result.

Starting URL: https://www.desmos.com/scientific?lang=eng

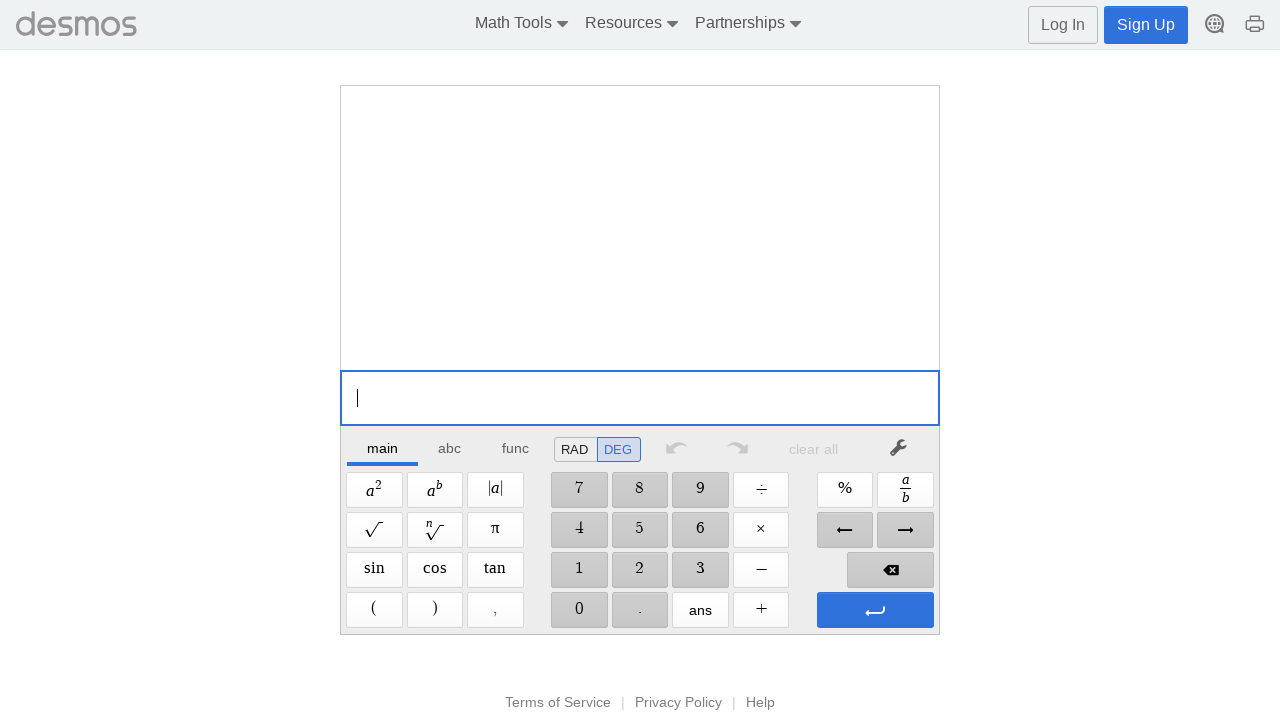

Clicked number button 8 at (640, 490) on internal:role=button[name="8"i]
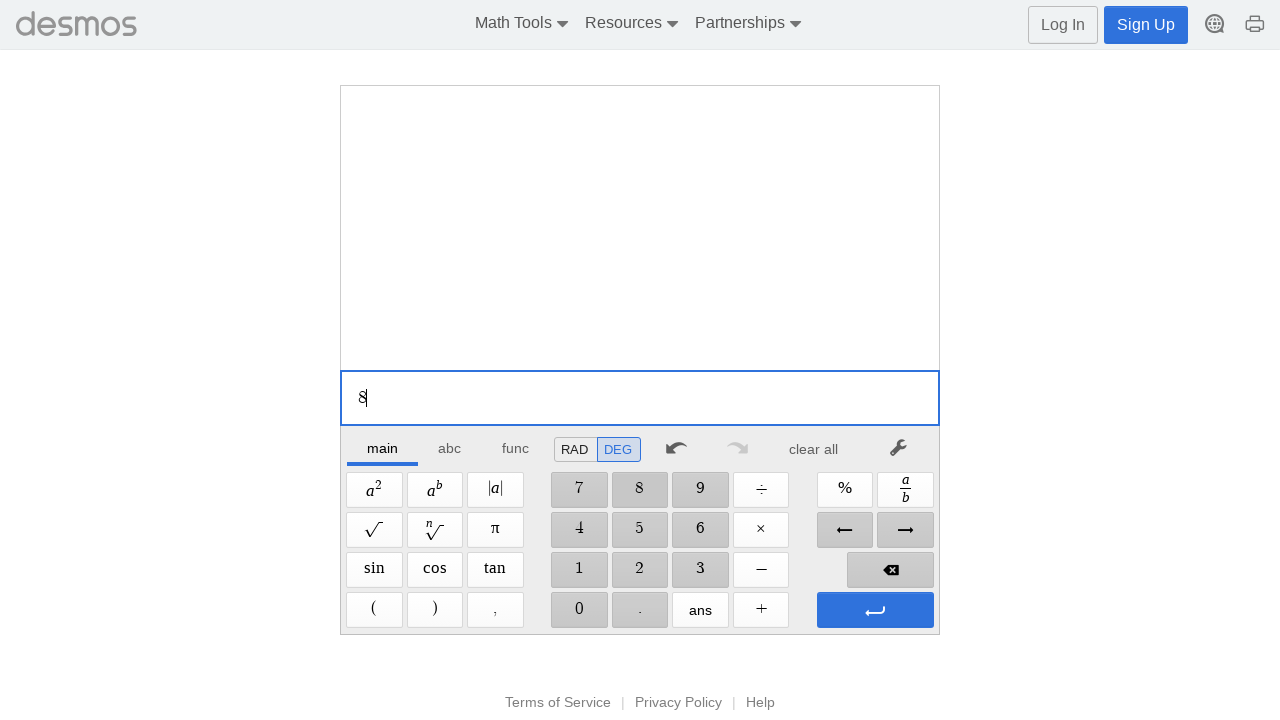

Clicked Divide operator button at (761, 490) on internal:role=button[name="Divide"i]
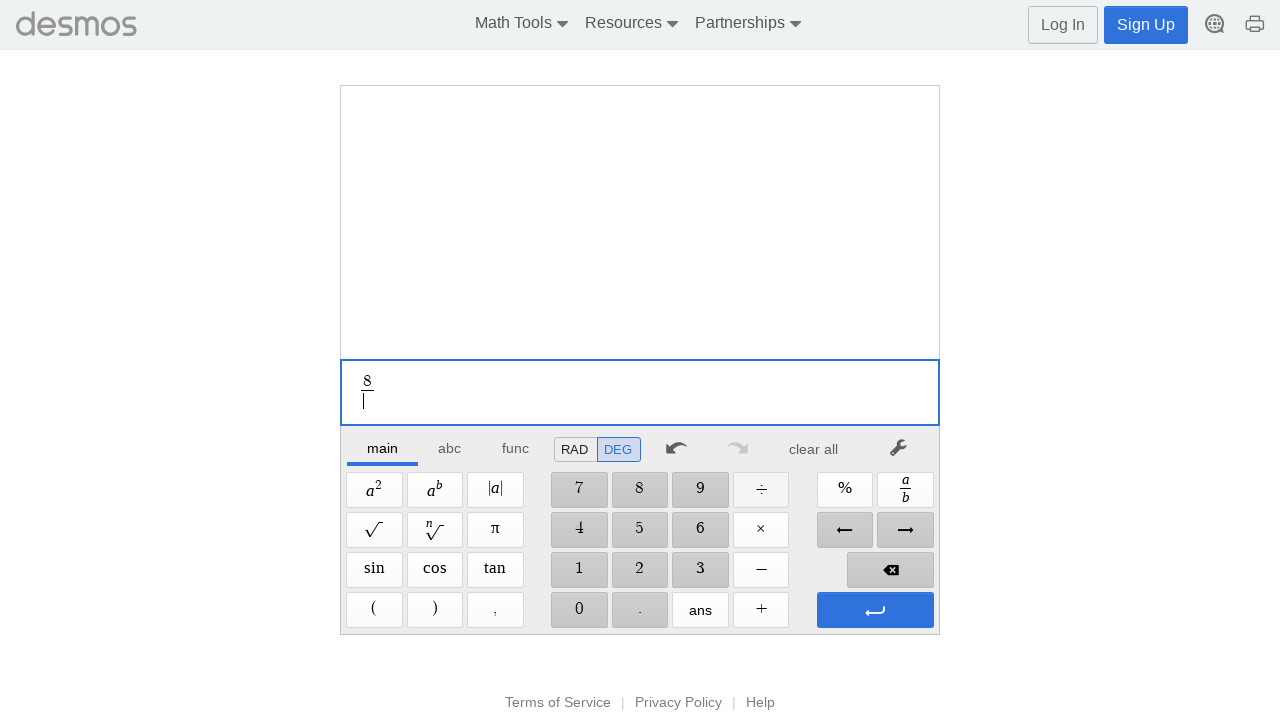

Clicked number button 2 at (640, 570) on internal:role=button[name="2"i]
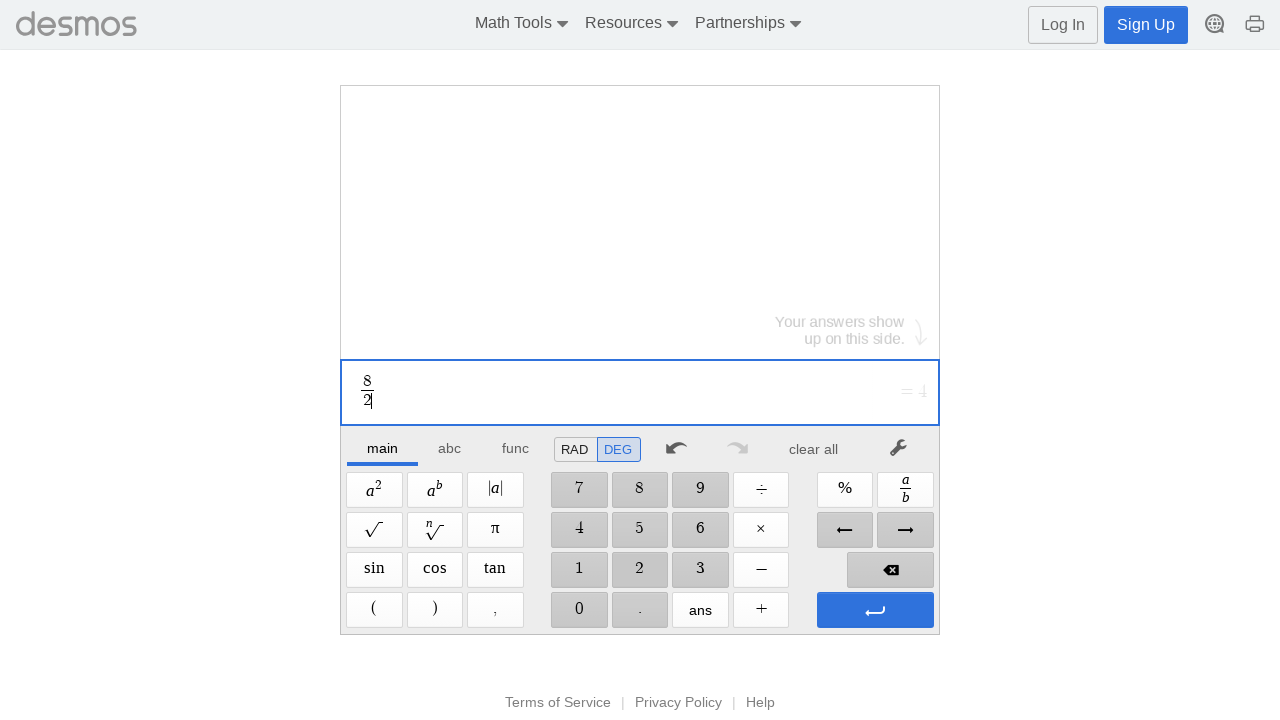

Clicked Enter button to calculate division at (875, 610) on internal:role=button[name="Enter"i]
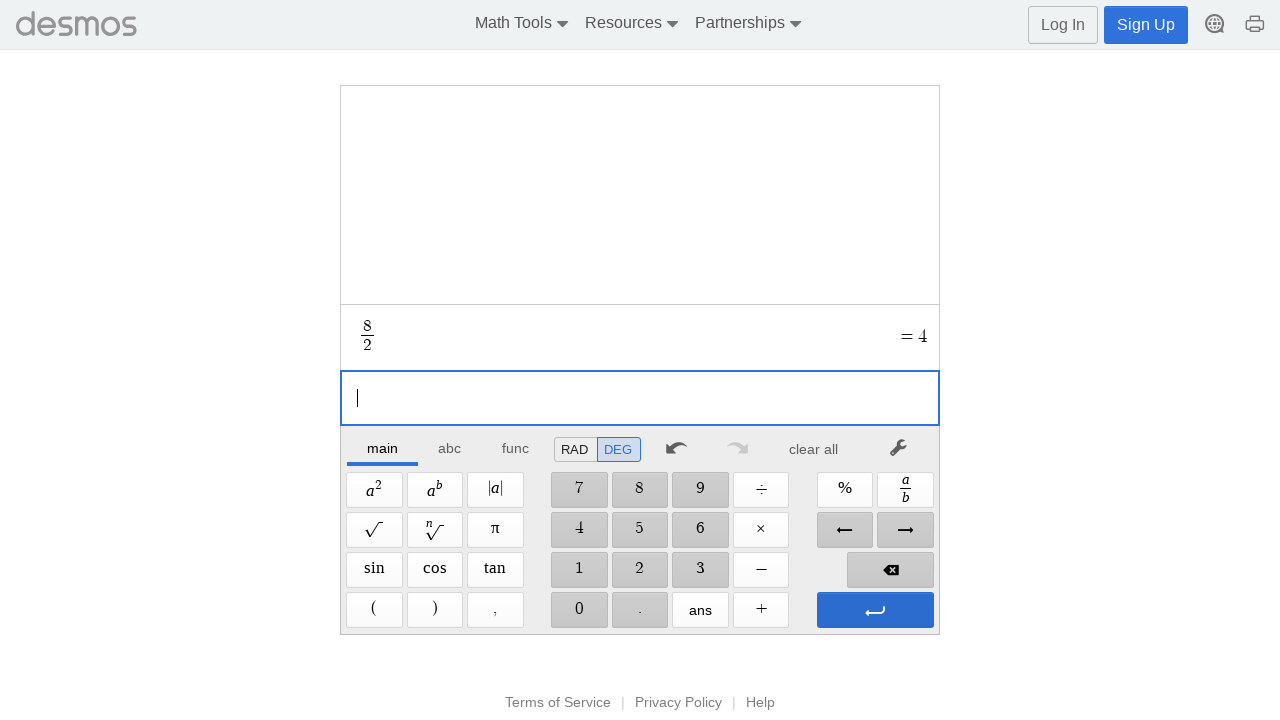

Verified division result 'equals 4' appeared
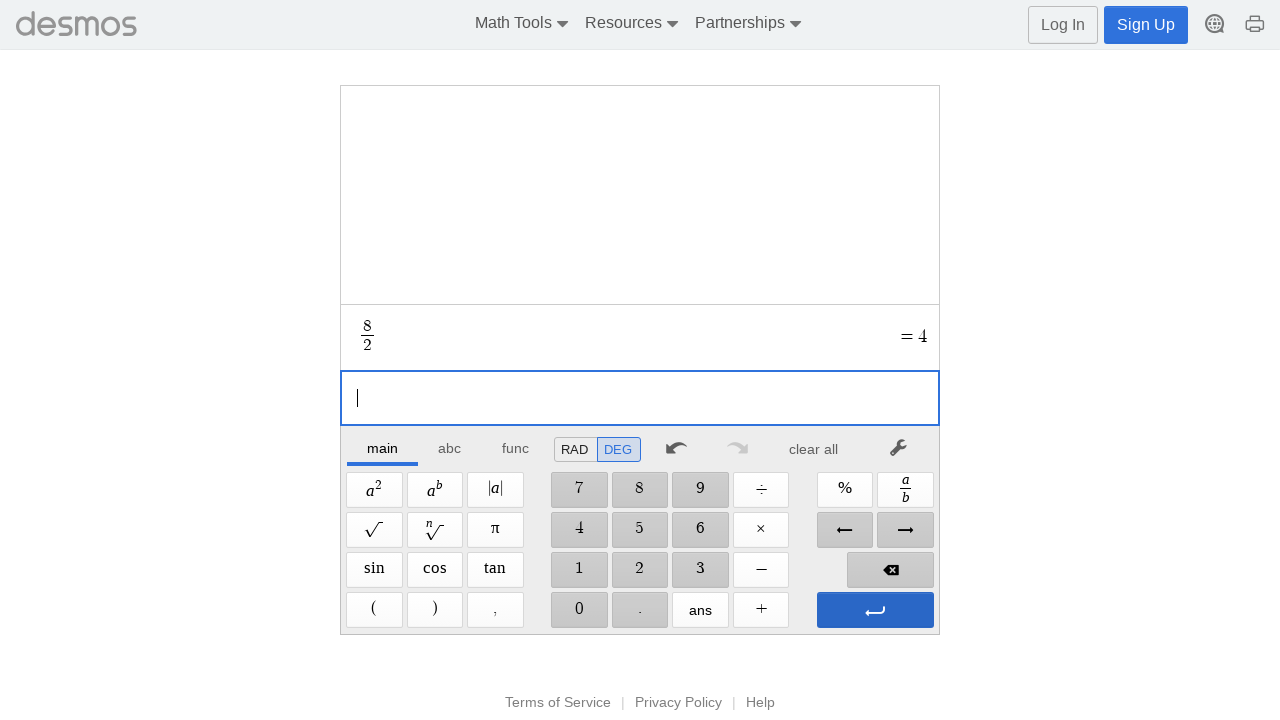

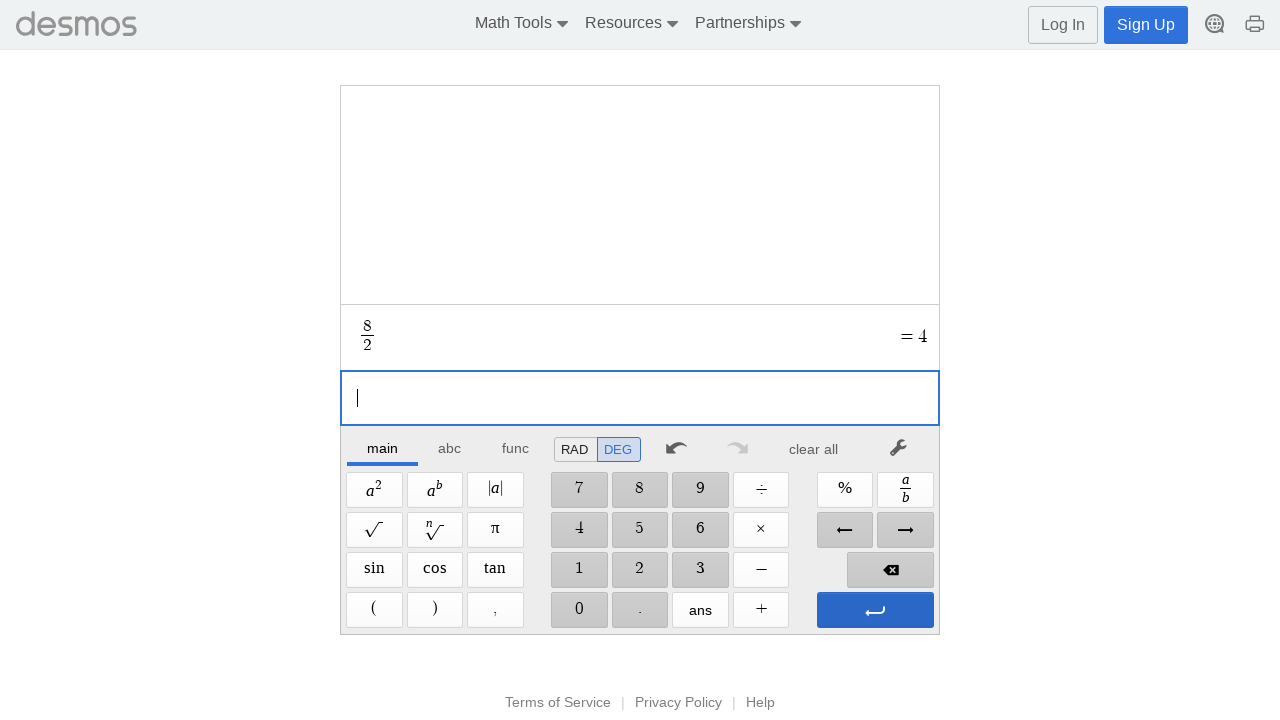